Performs a judicial process lookup by entering a case number, navigating through search results, and accessing different sections of case information including case details, parties involved, and proceedings.

Starting URL: https://consultaprocesos.ramajudicial.gov.co/Procesos/NumeroRadicacion/

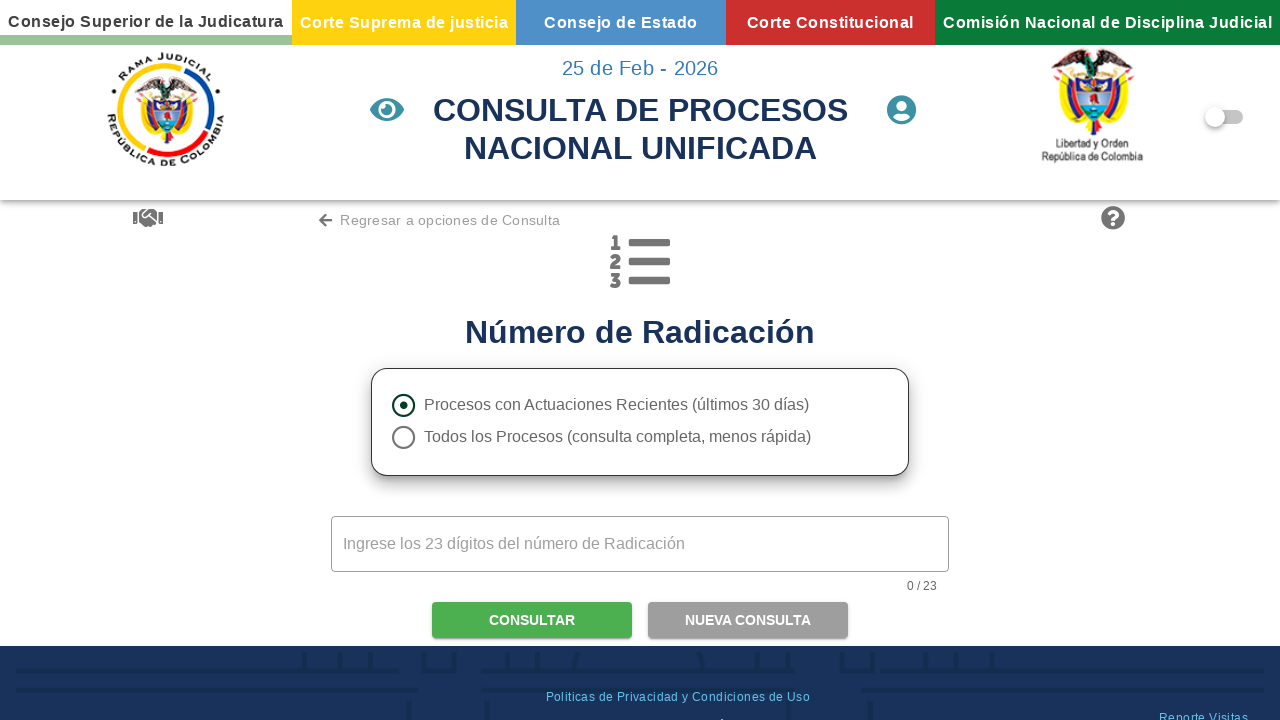

Waited for search options to load
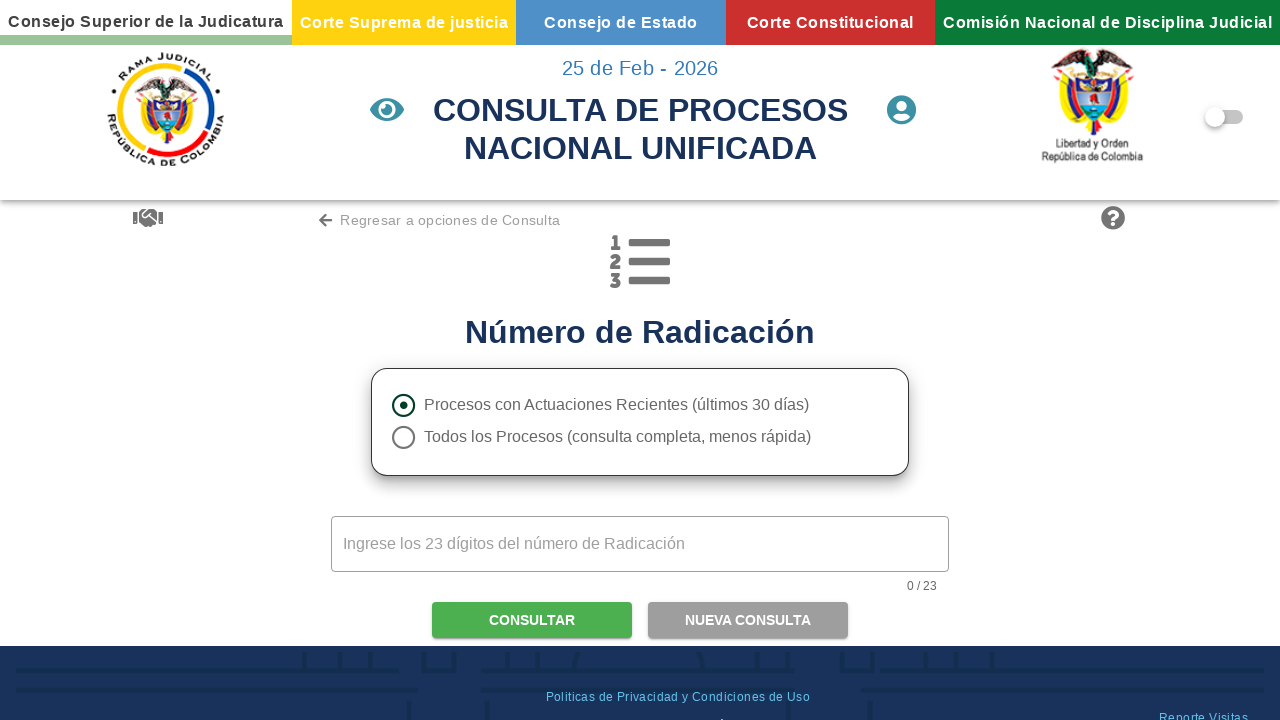

Clicked to expand search options at (404, 437) on xpath=//*[@id="mainContent"]/div/div/div/div[1]/div/form/div[1]/div[1]/div/div/d
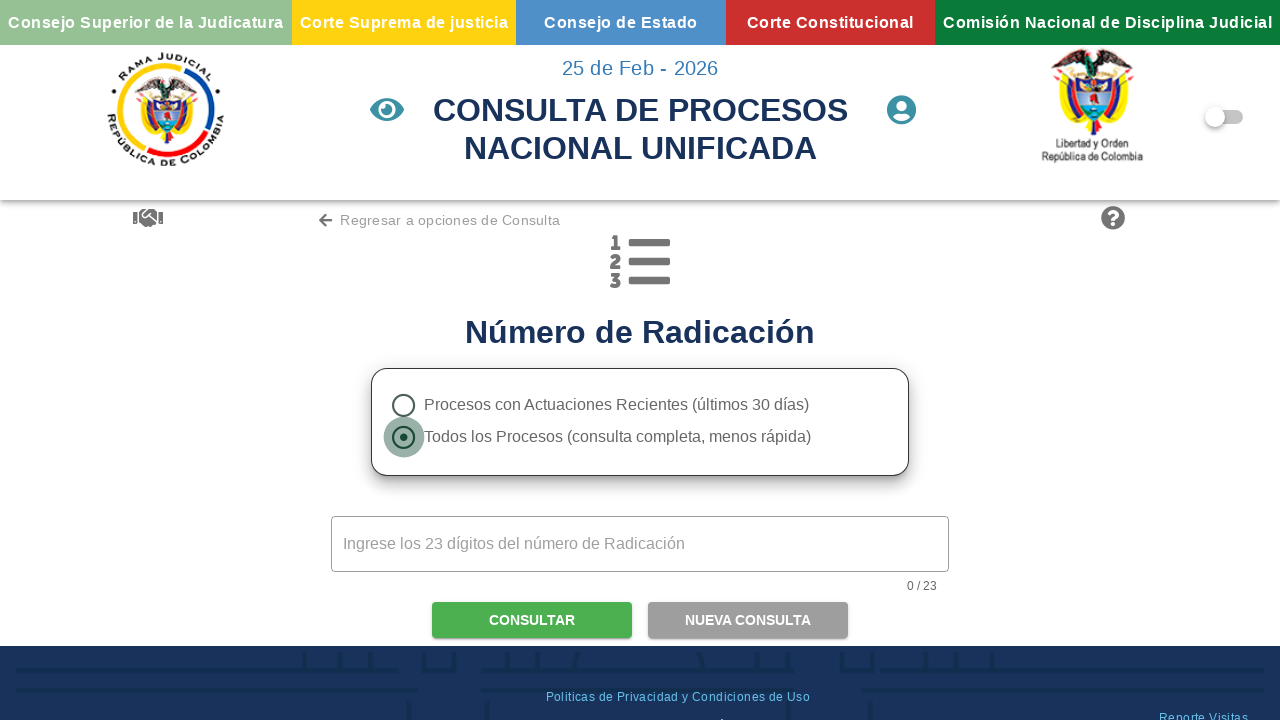

Entered case number 76001333300120210015600 in search field on //input[@maxlength='23']
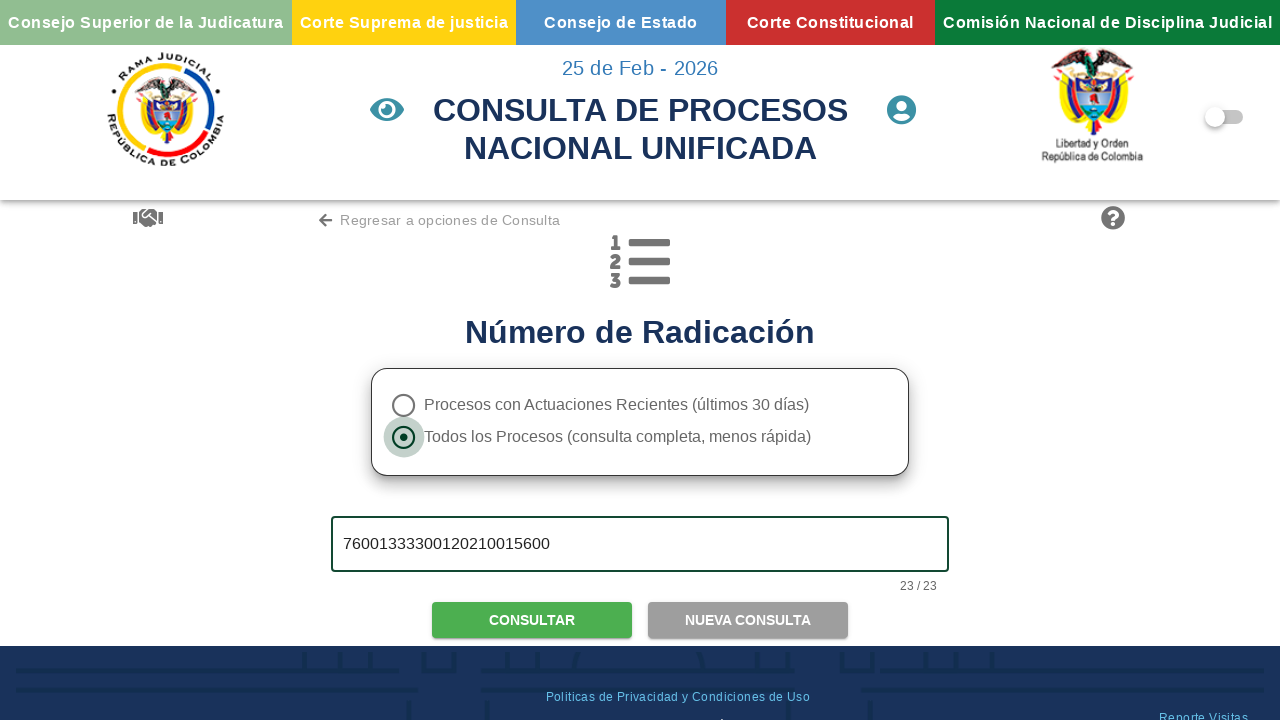

Clicked search button to perform judicial process lookup at (532, 620) on xpath=//*[@id="mainContent"]/div/div/div/div[1]/div/form/div[2]/button[1]/span
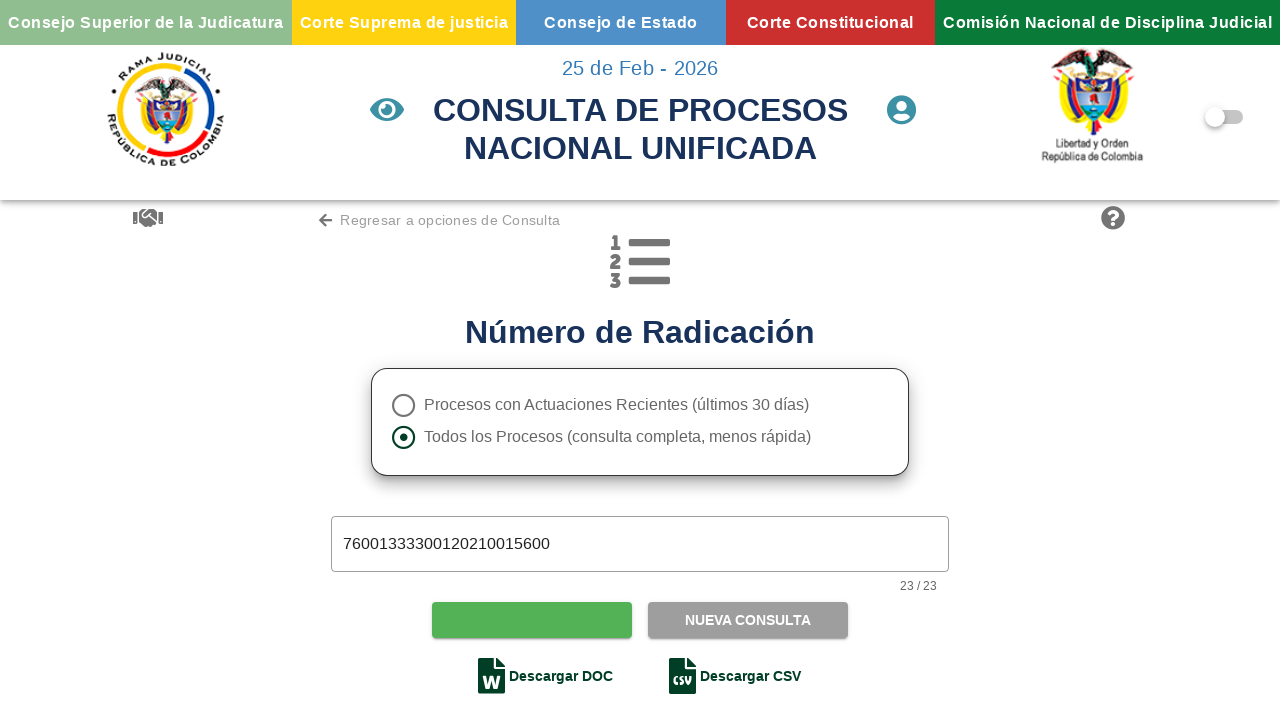

Search results loaded
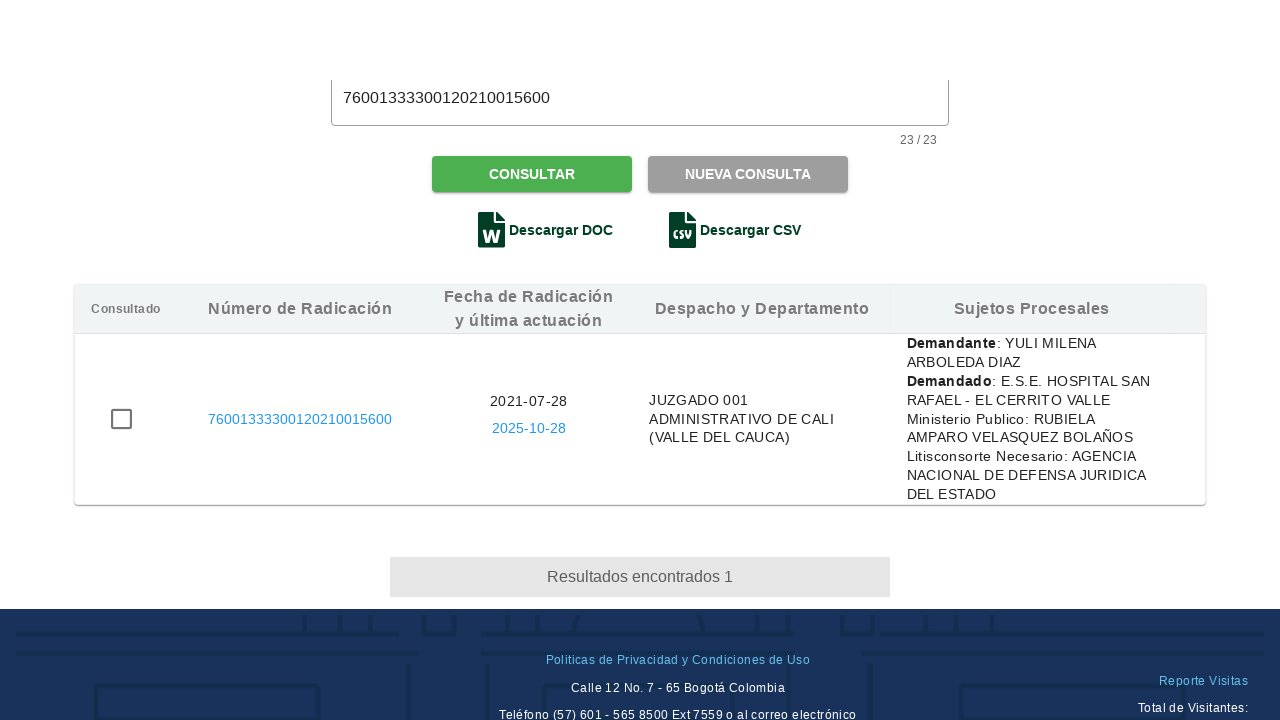

Clicked on case result to view details at (300, 330) on xpath=//*[@id="mainContent"]/div/div/div/div[2]/div/div/div[2]/div/table/tbody/t
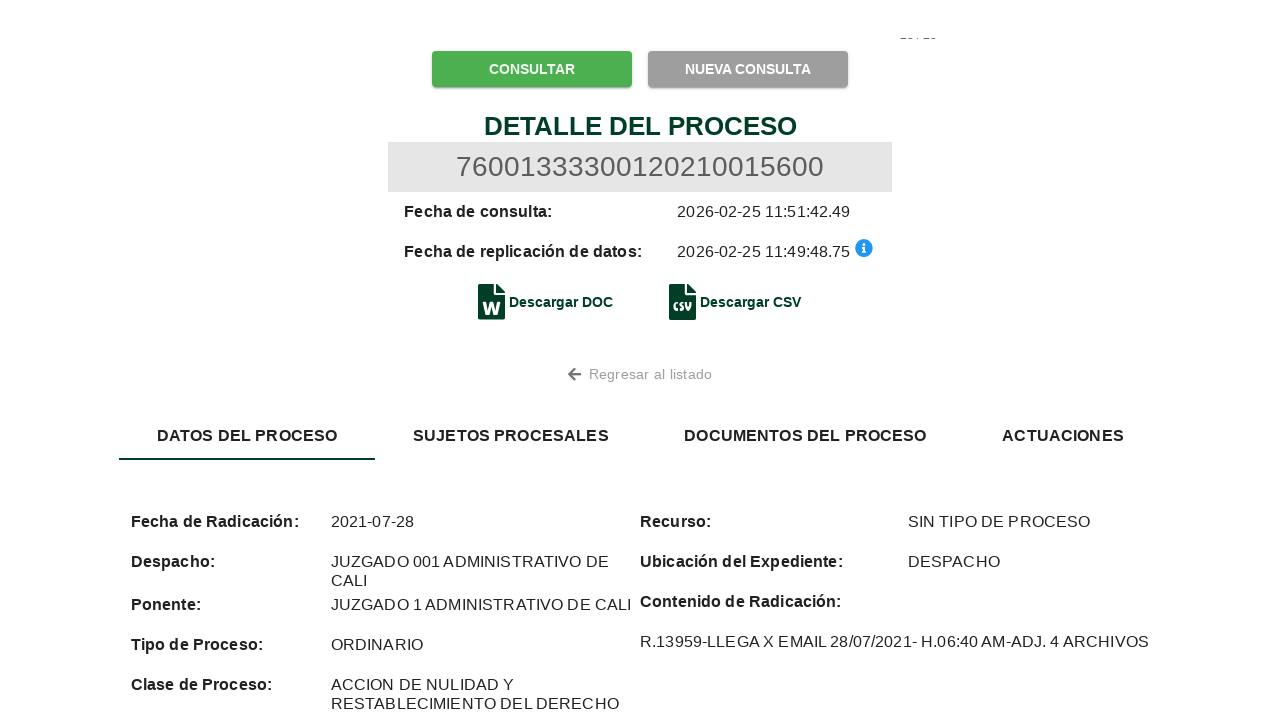

Case details loaded
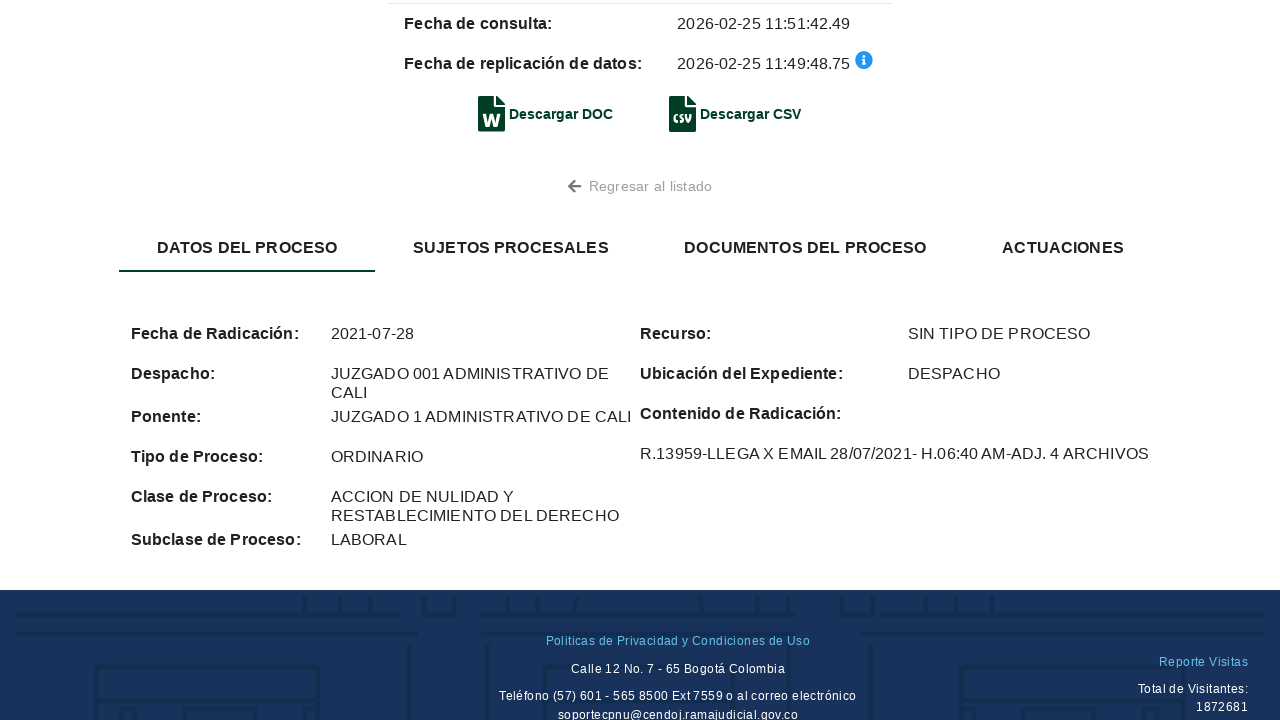

Clicked on parties section to view case parties involved at (510, 244) on xpath=//*[@id="mainContent"]/div/div/div/div[2]/div/div/div[2]/div[2]/div[1]/div
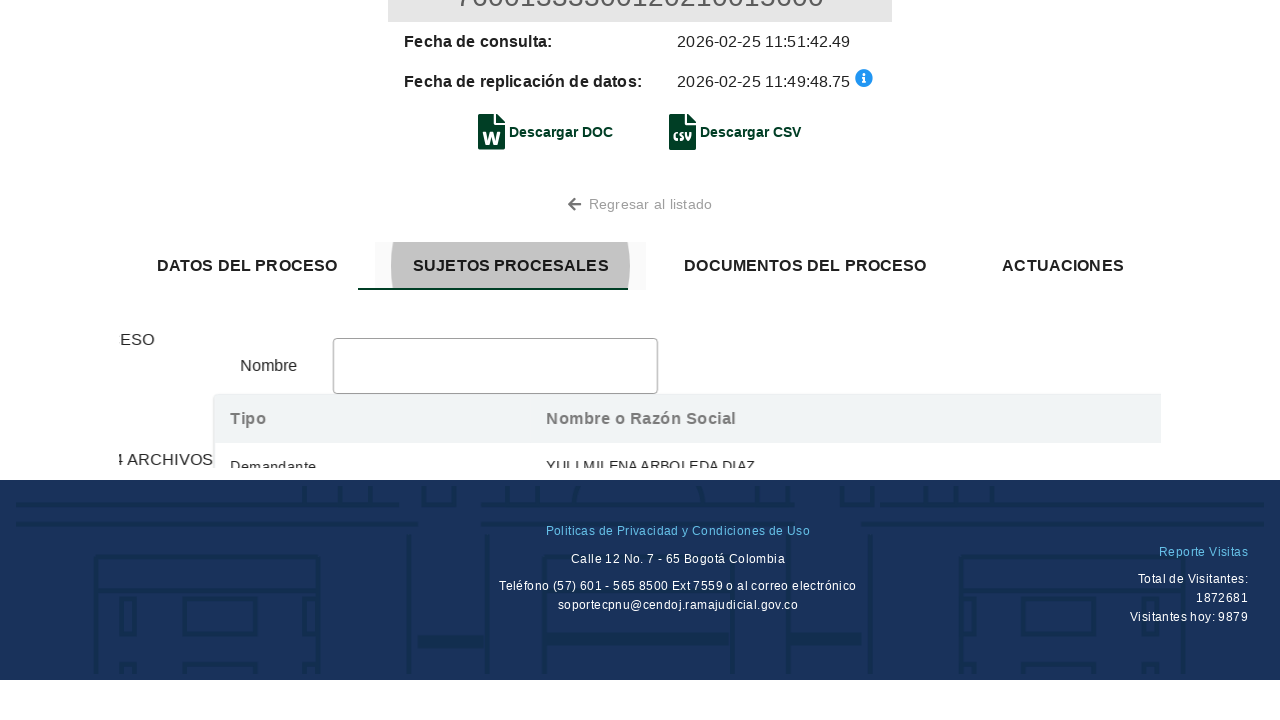

Parties information loaded
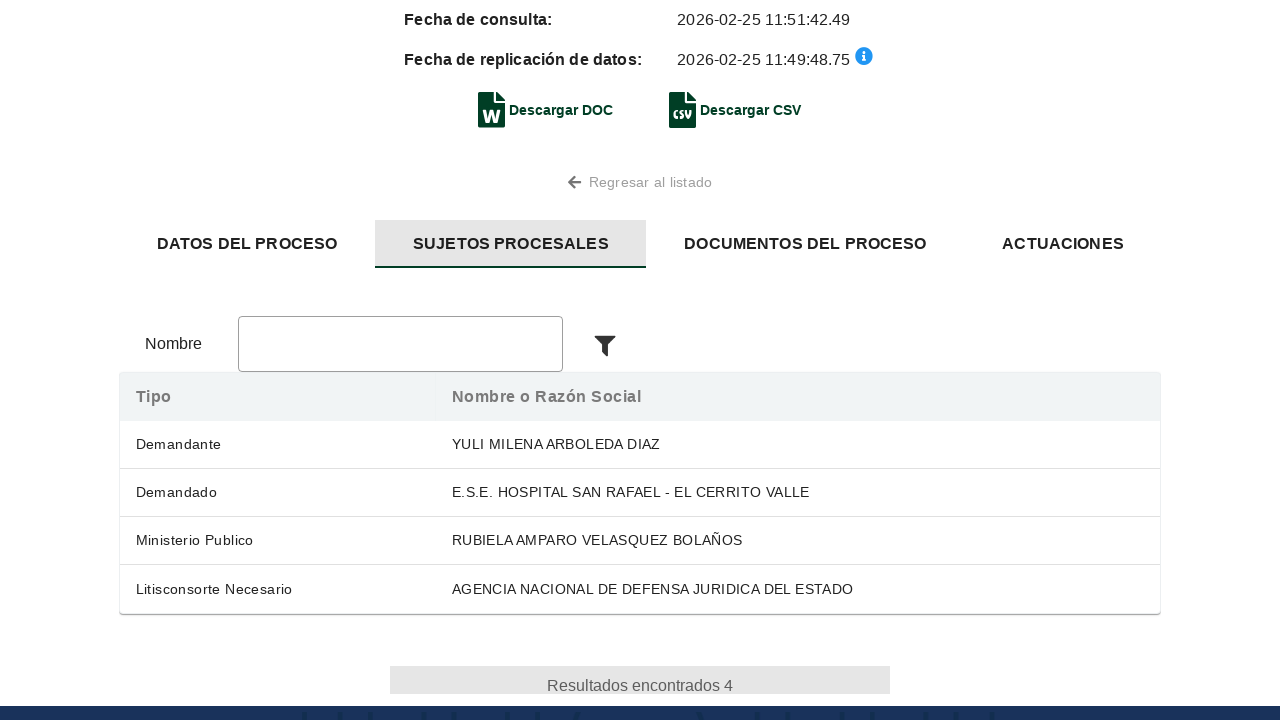

Clicked on proceedings section to view case proceedings at (1063, 244) on xpath=//*[@id="mainContent"]/div/div/div/div[2]/div/div/div[2]/div[2]/div[1]/div
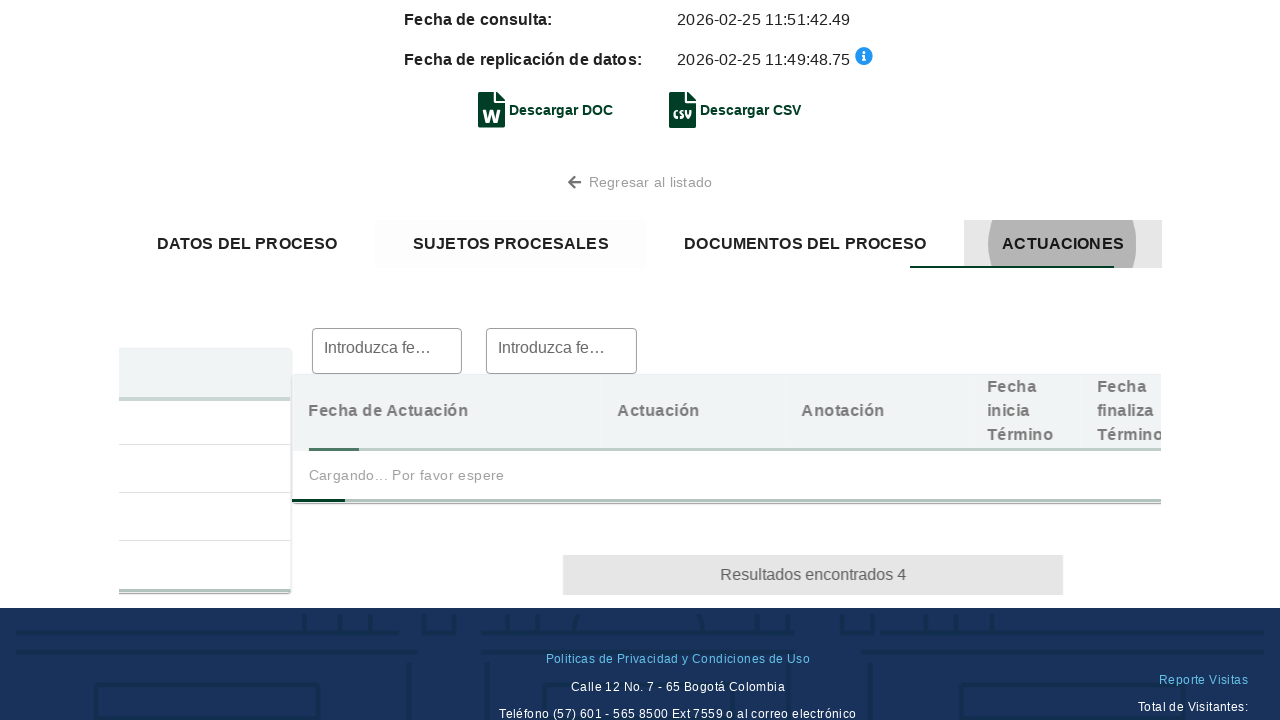

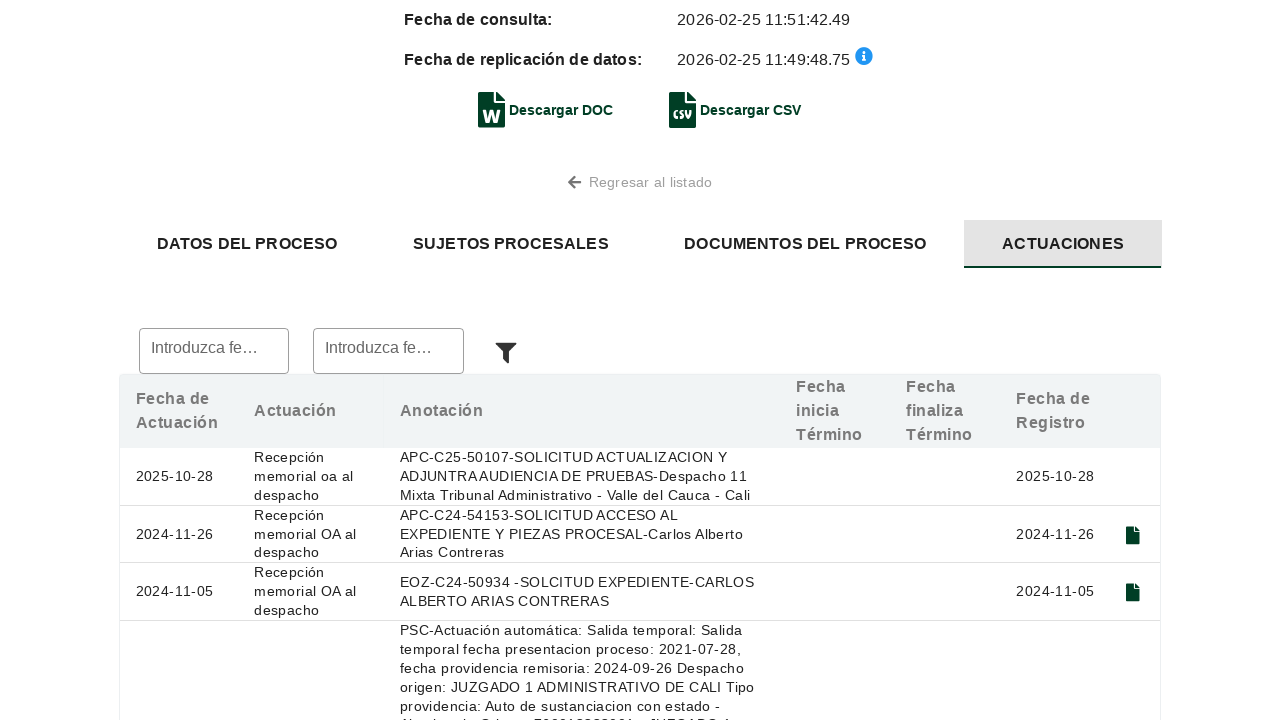